Tests individual dropdown menu items in the About navbar section by hovering and clicking on specific links

Starting URL: https://www.python.org

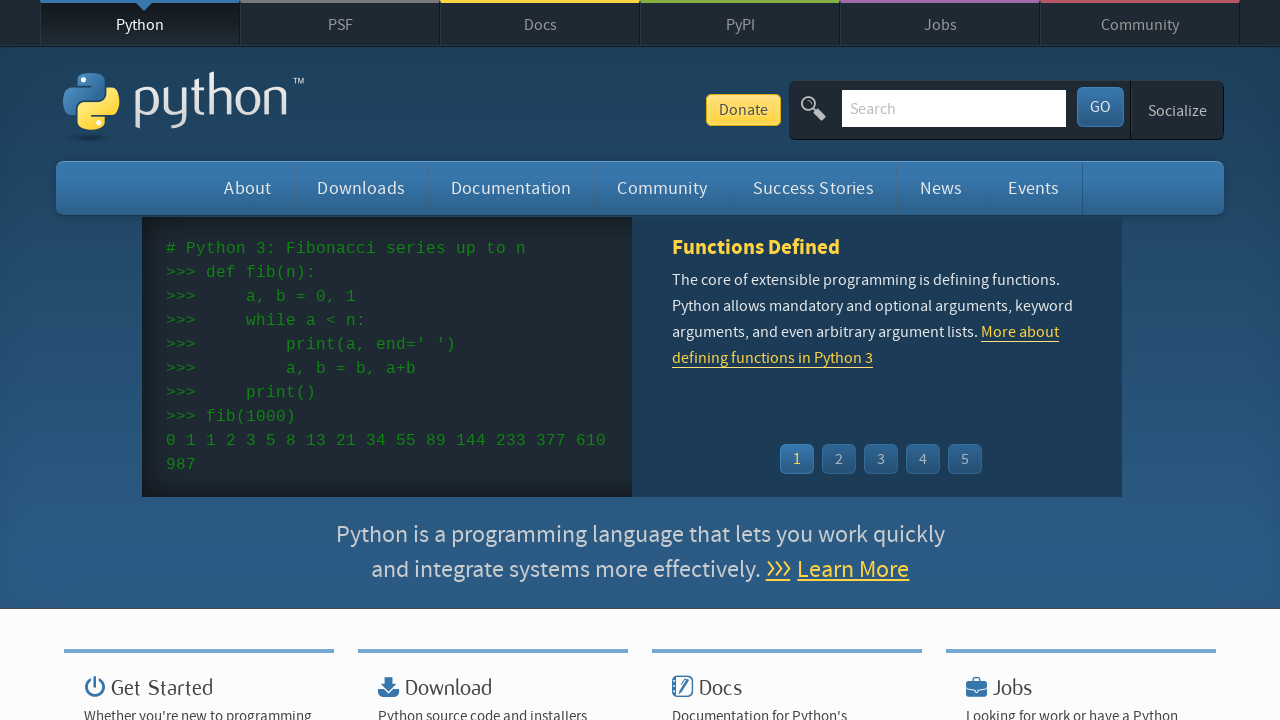

Hovered over About navbar section at (248, 188) on #about
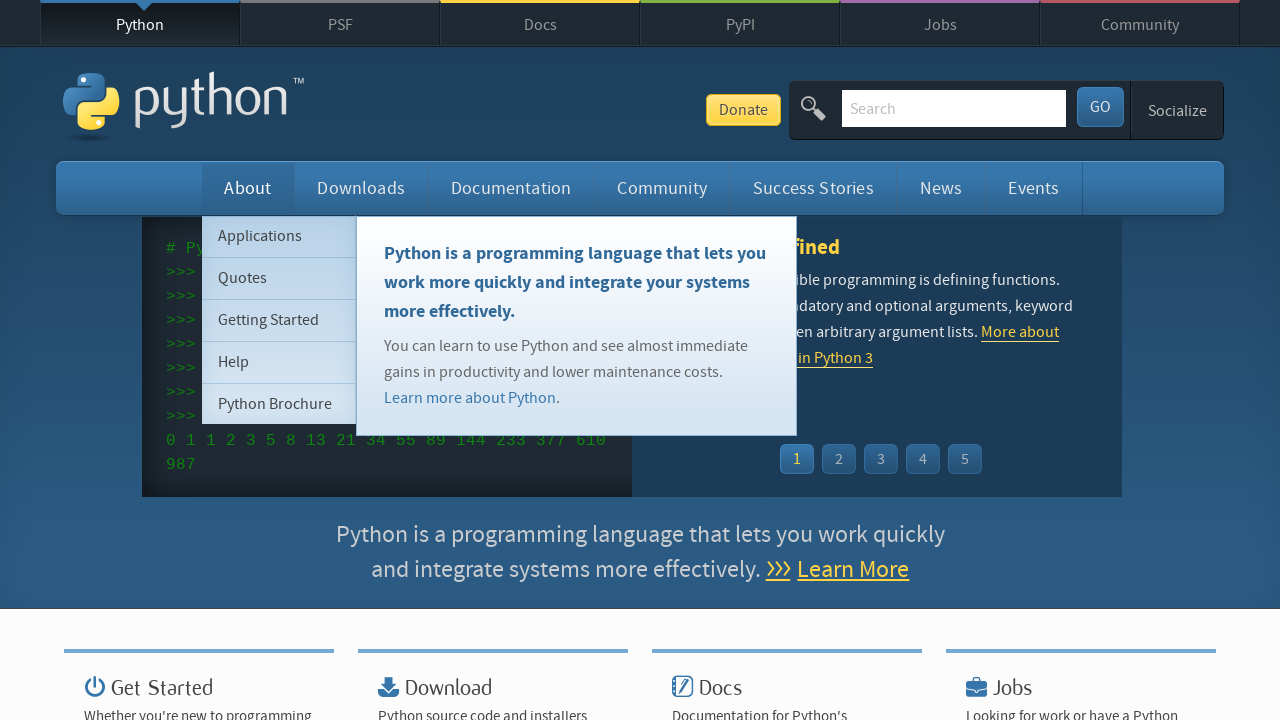

Clicked Applications dropdown menu item at (279, 236) on text=Applications
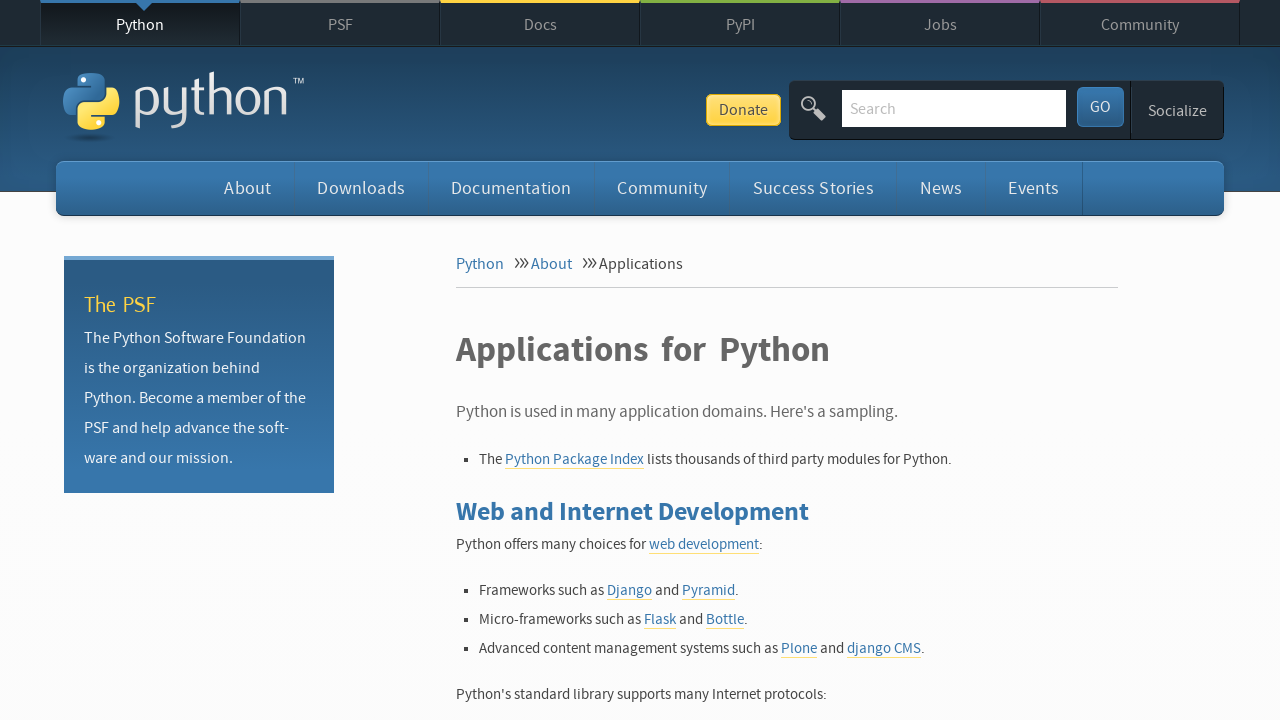

Hovered over About navbar section at (248, 188) on #about
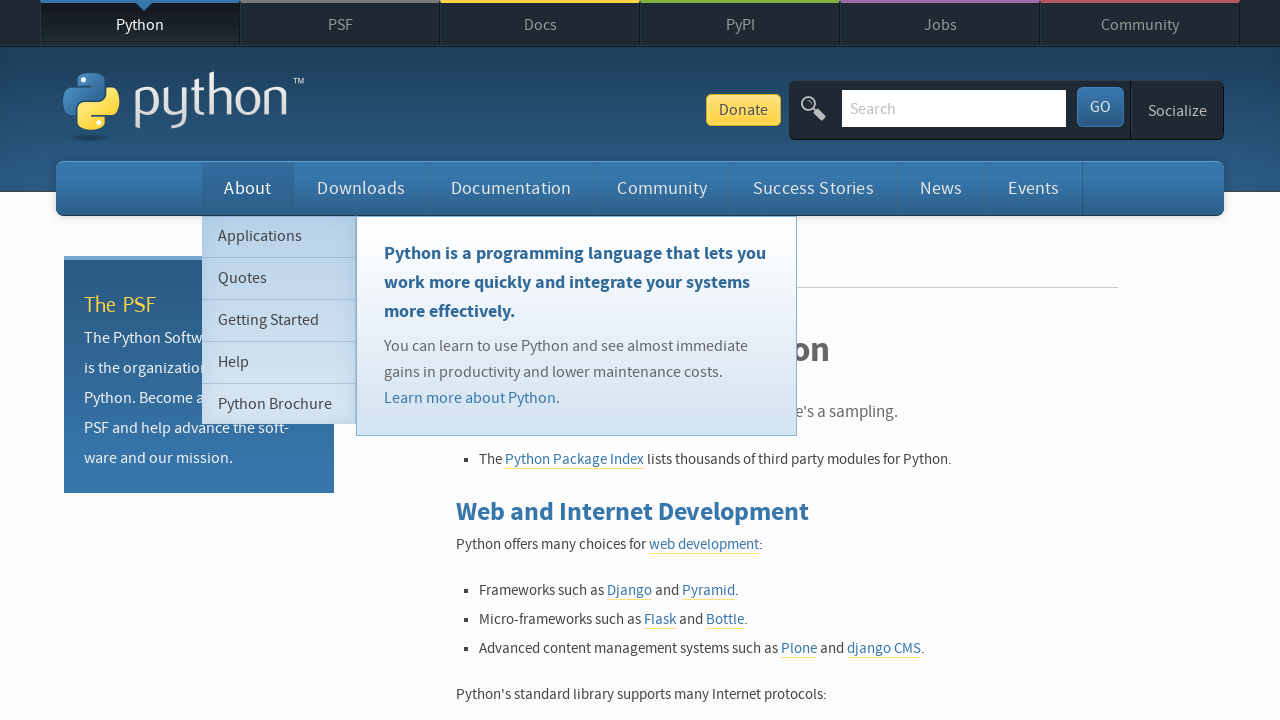

Clicked Quotes dropdown menu item at (279, 278) on text=Quotes
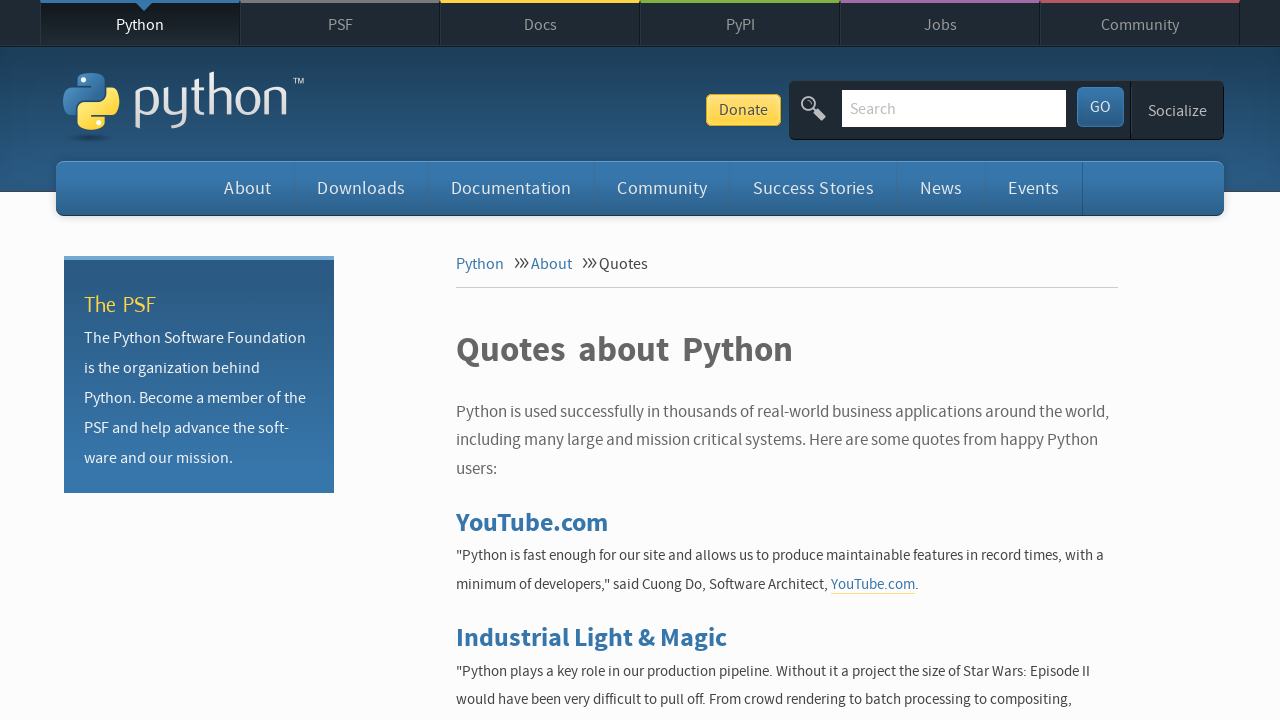

Hovered over About navbar section at (248, 188) on #about
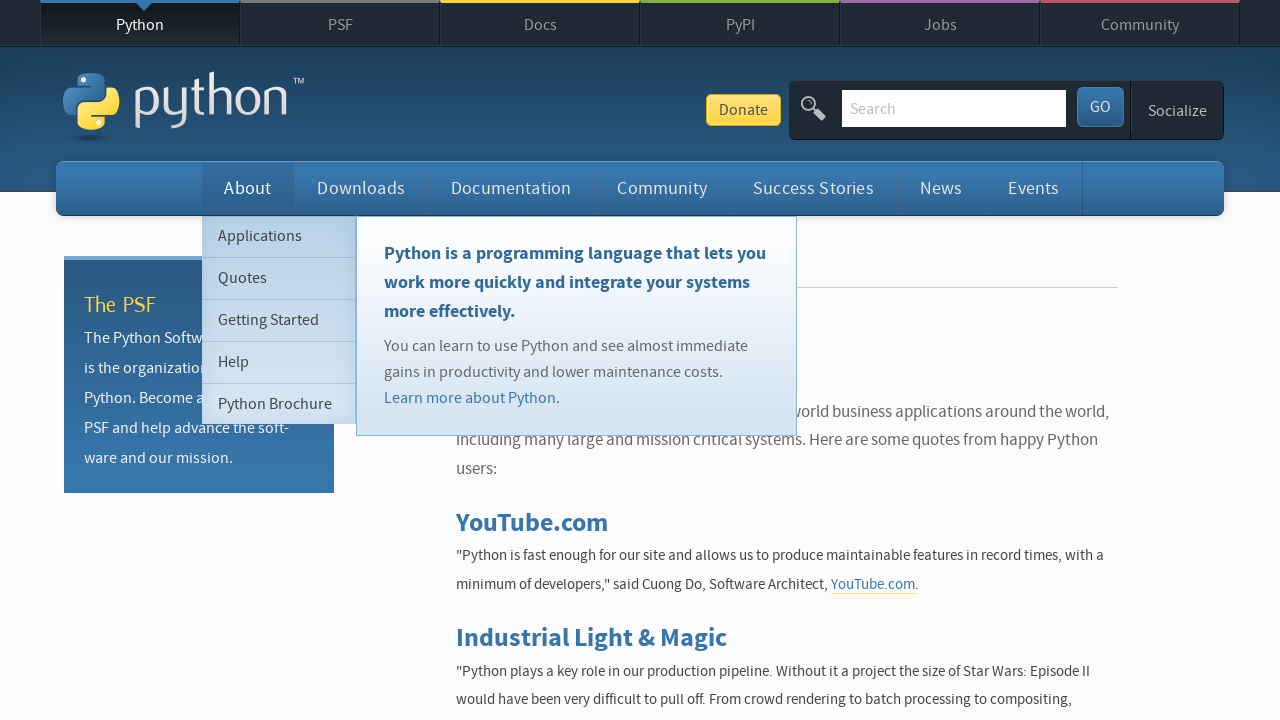

Clicked Getting Started dropdown menu item at (279, 320) on text=Getting Started
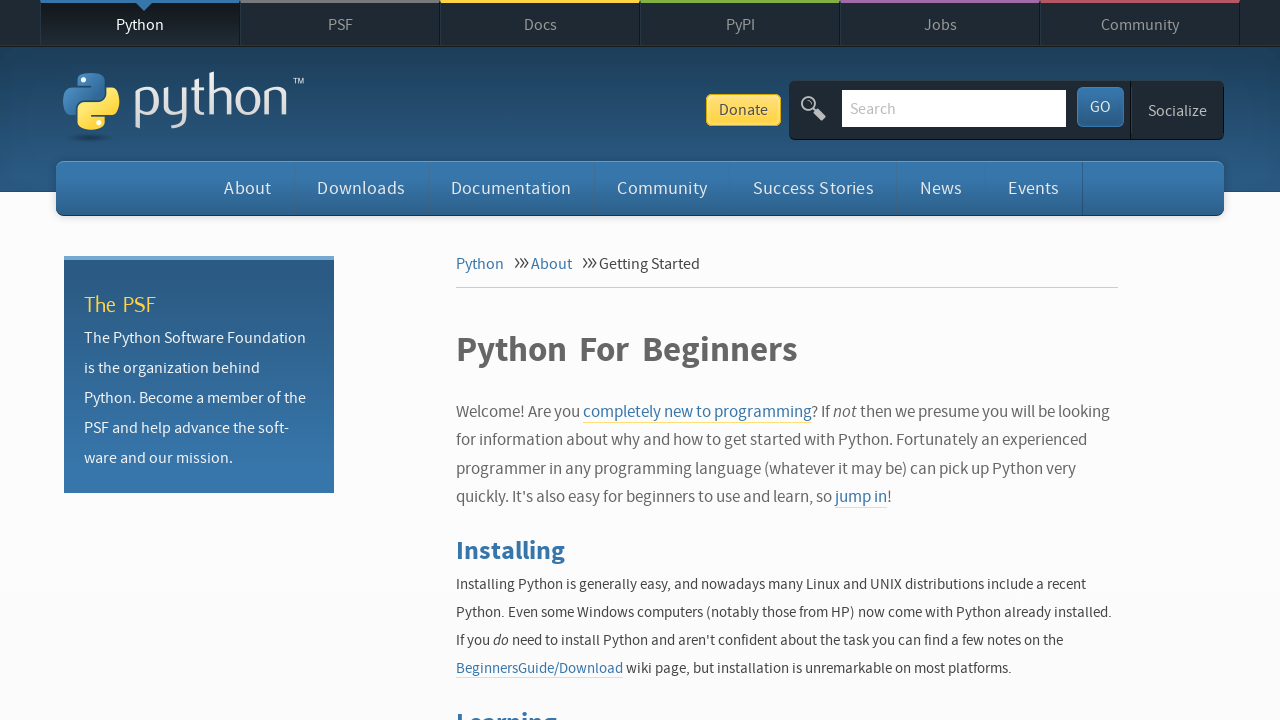

Hovered over About navbar section at (248, 188) on #about
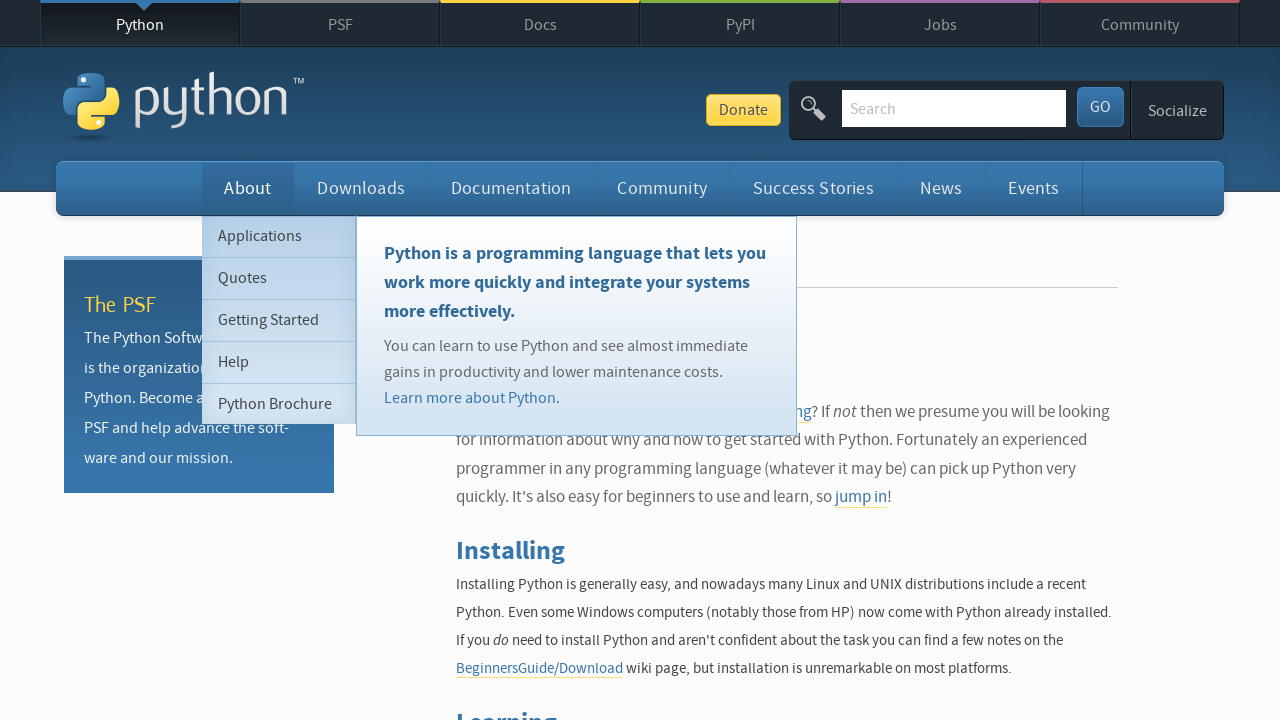

Clicked Help dropdown menu item at (279, 362) on text=Help
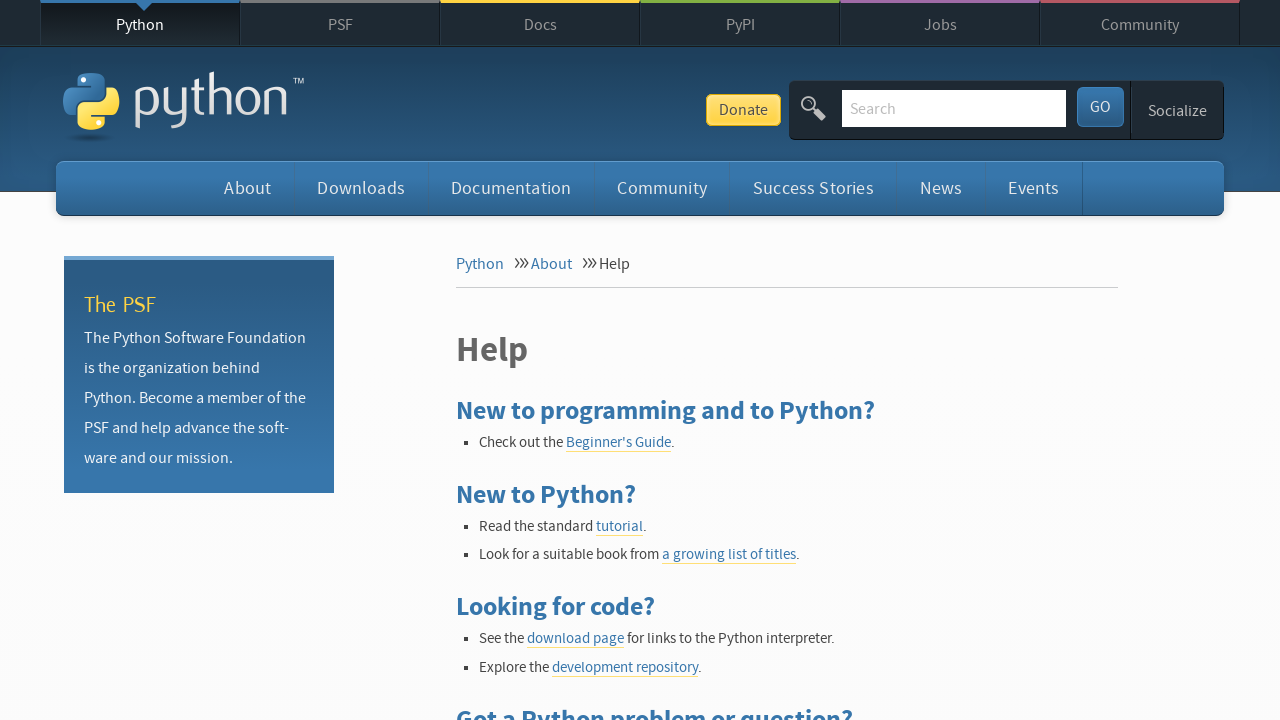

Hovered over About navbar section at (248, 188) on #about
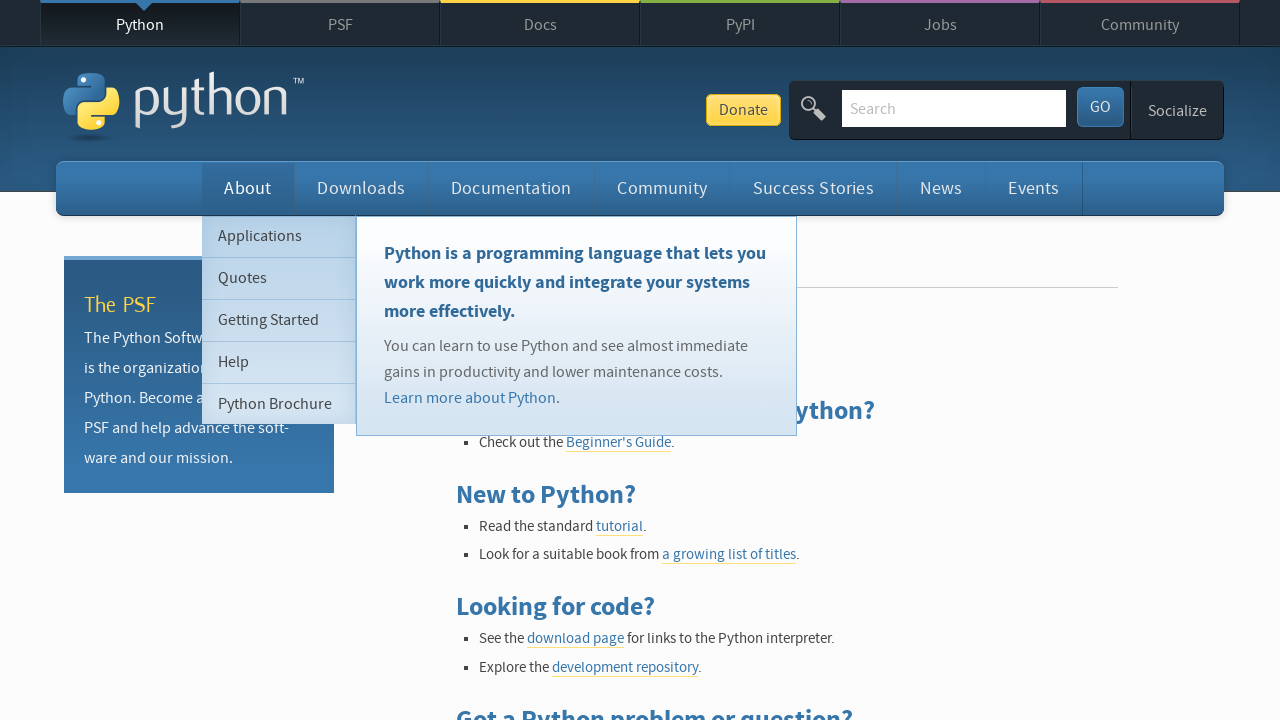

Clicked Python Brochure dropdown menu item at (279, 404) on text=Python Brochure
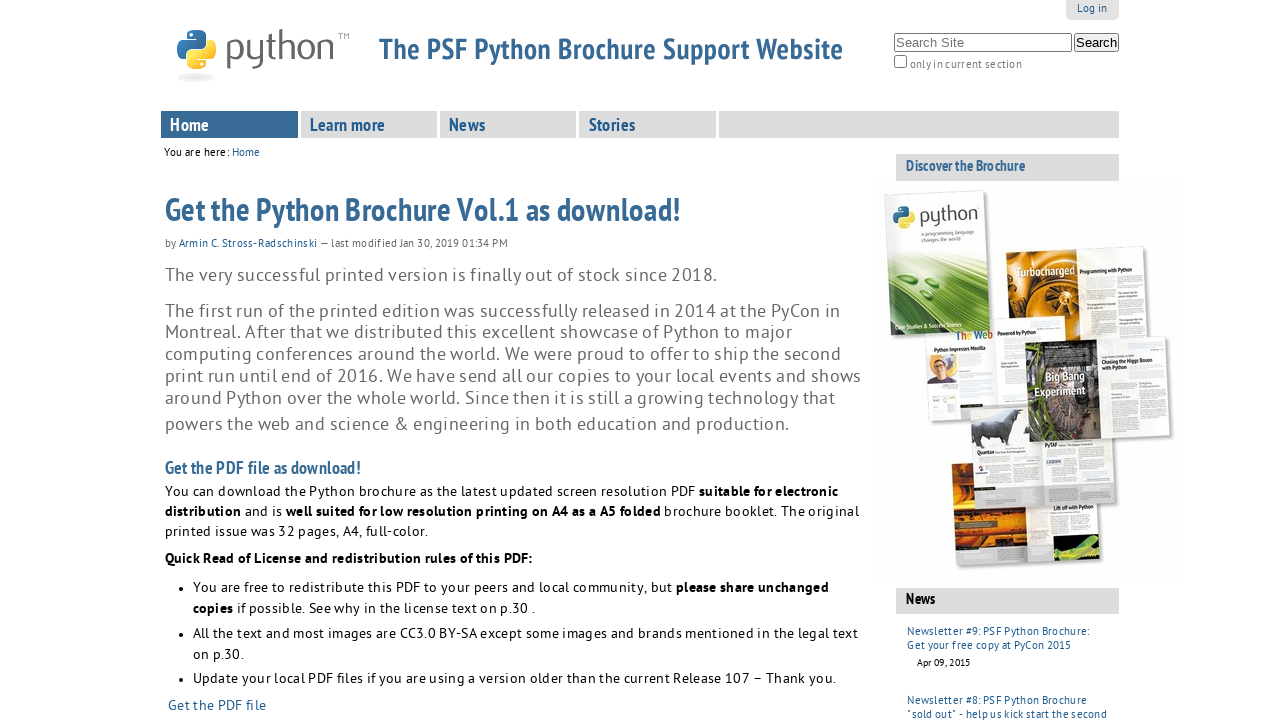

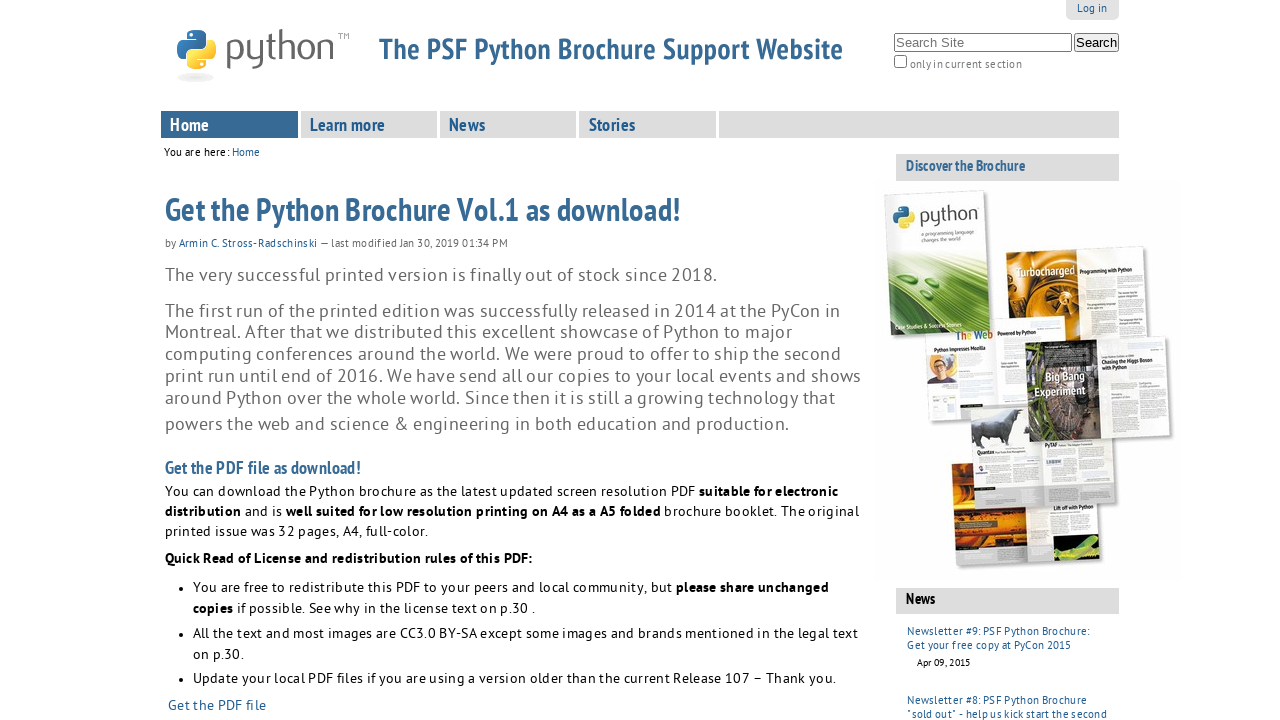